Tests JavaScript alert handling by interacting with simple alerts, confirmation dialogs, and prompt alerts on a demo page

Starting URL: http://syntaxprojects.com/javascript-alert-box-demo.php

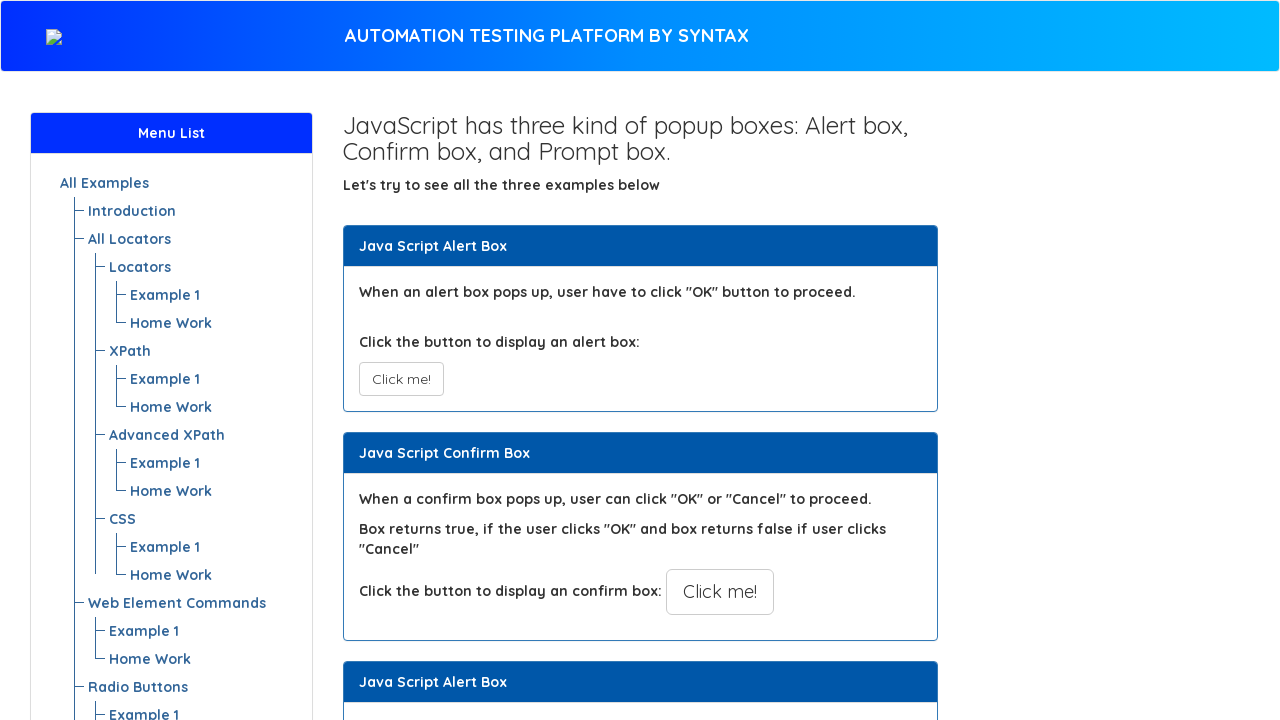

Clicked button to trigger simple alert at (401, 379) on xpath=//button[@onclick='myAlertFunction()']
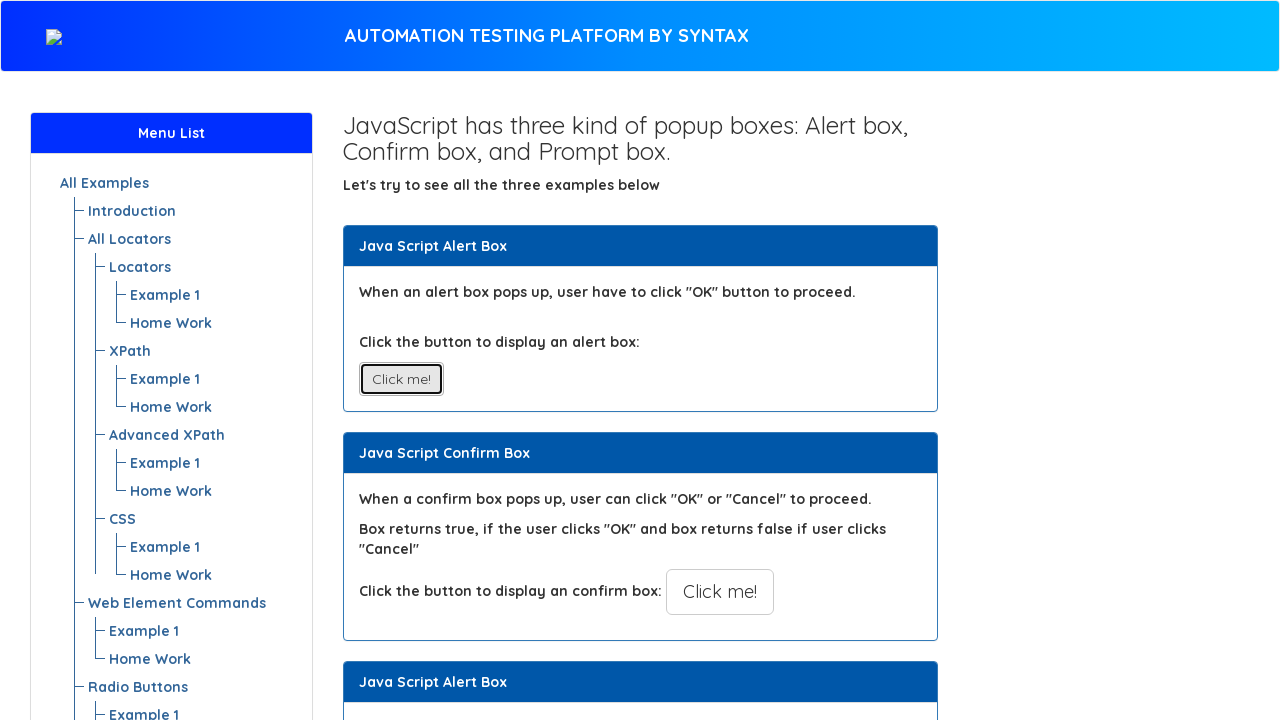

Set up handler to accept simple alerts
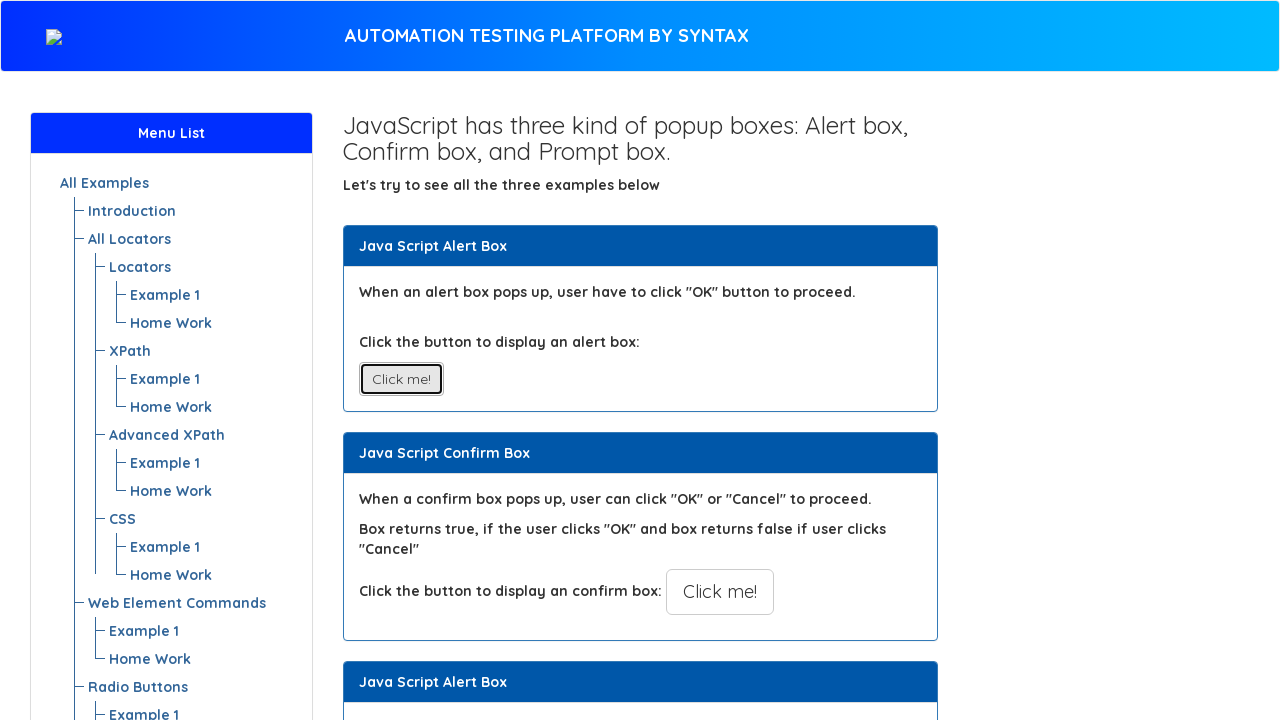

Clicked button to trigger confirmation dialog at (720, 592) on xpath=//button[@onclick='myConfirmFunction()']
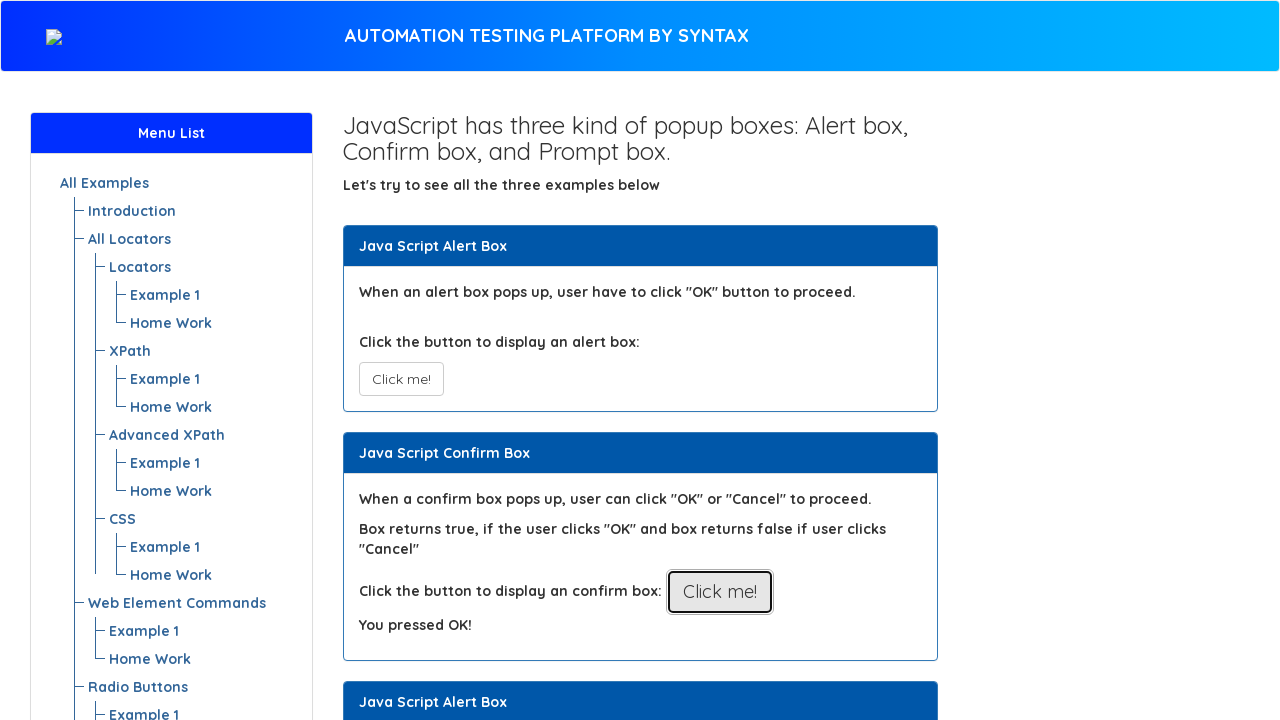

Set up handler to dismiss confirmation dialog
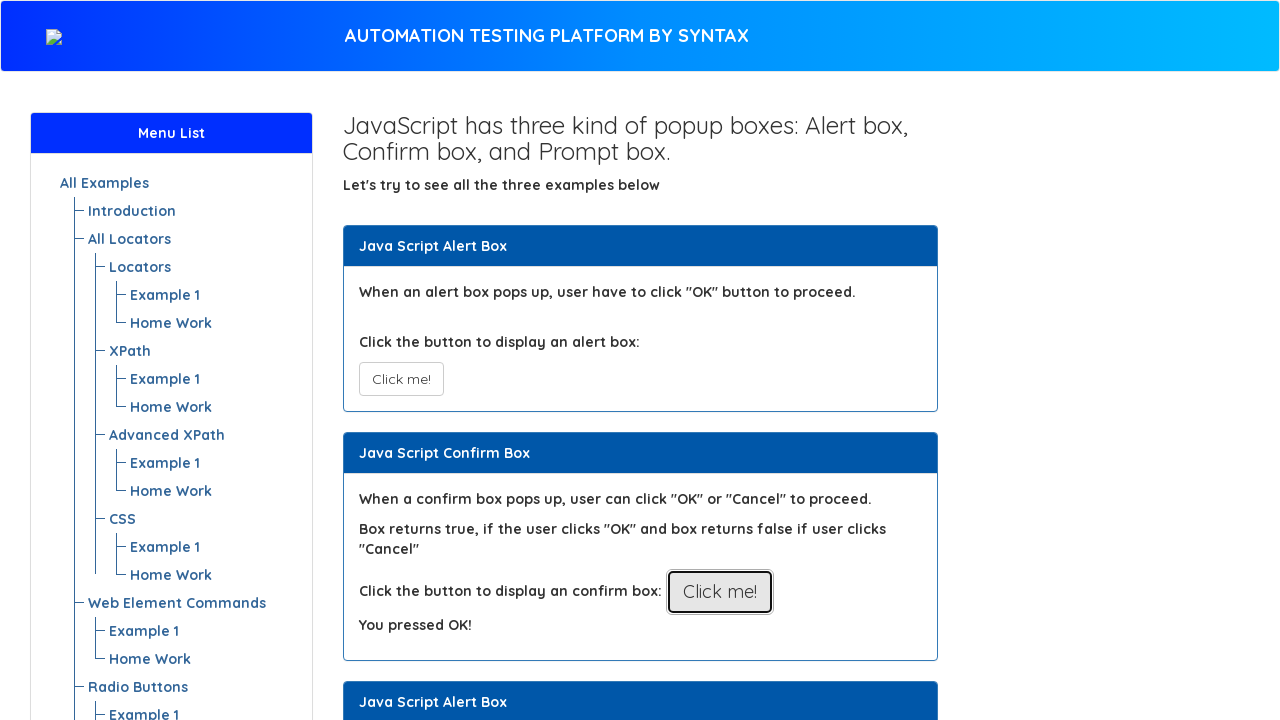

Clicked button to trigger prompt alert at (714, 361) on xpath=//button[@onclick='myPromptFunction()']
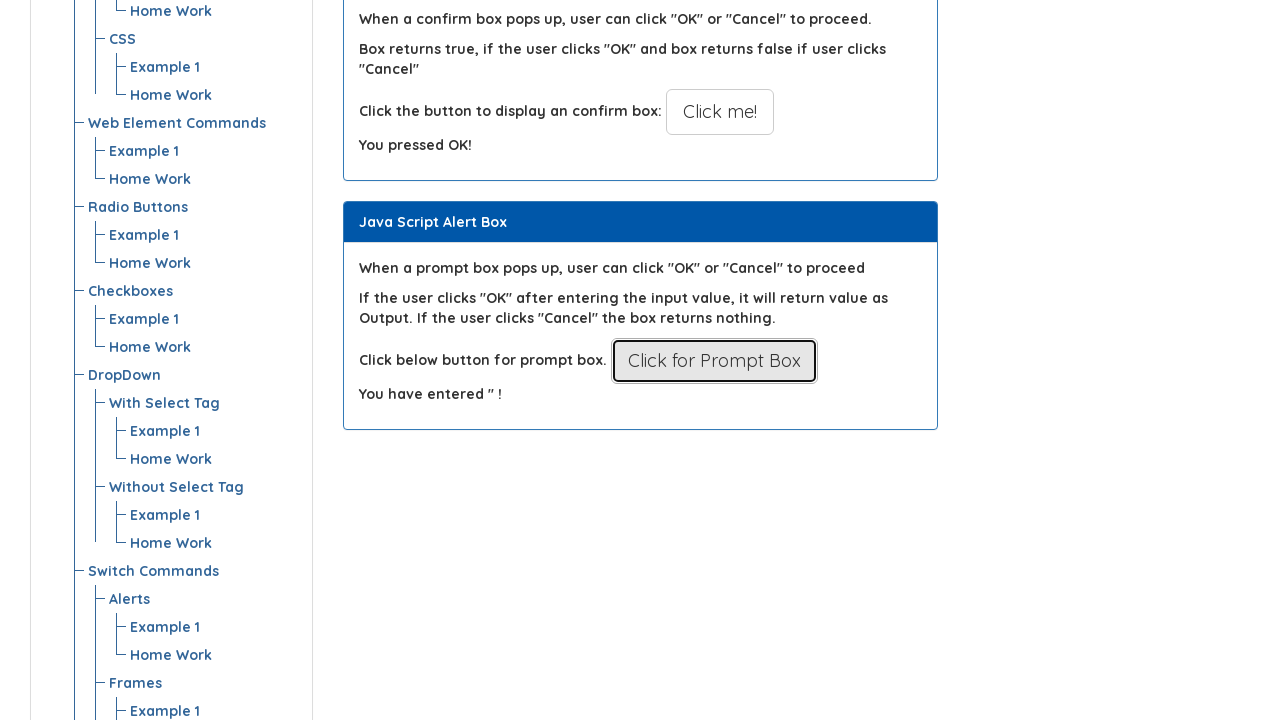

Set up handler to accept prompt alert with text 'Sample text input'
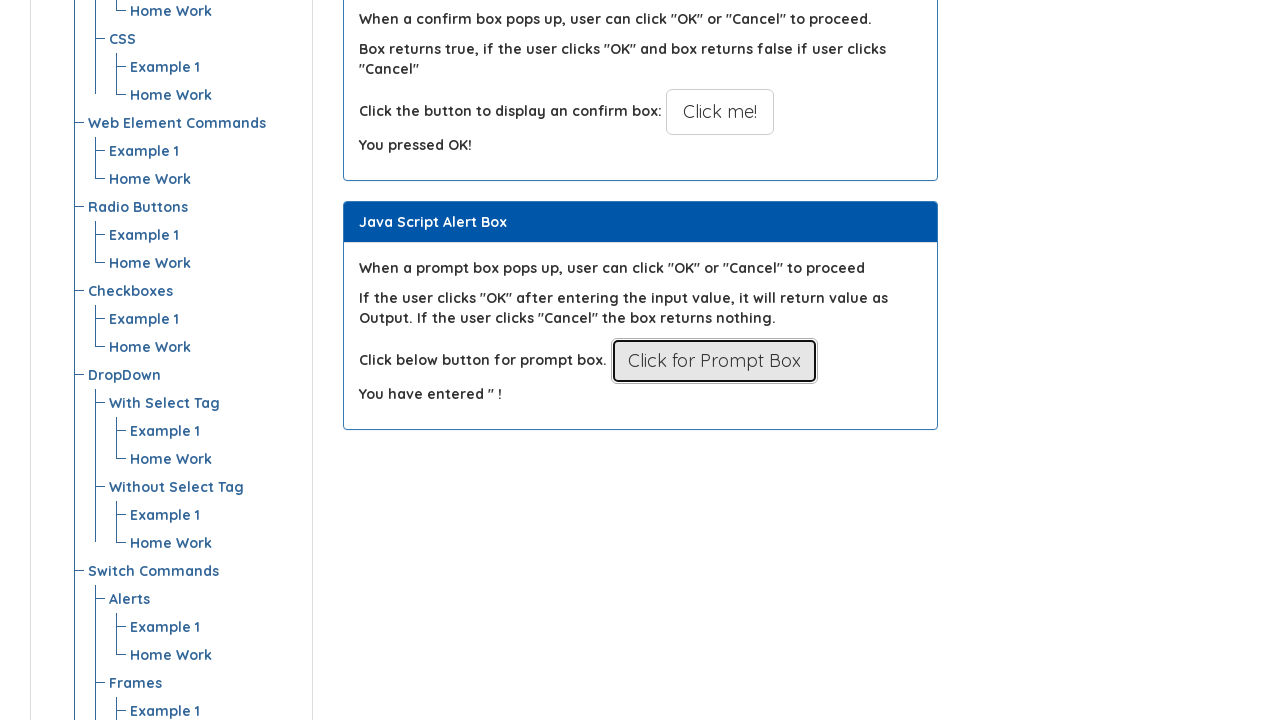

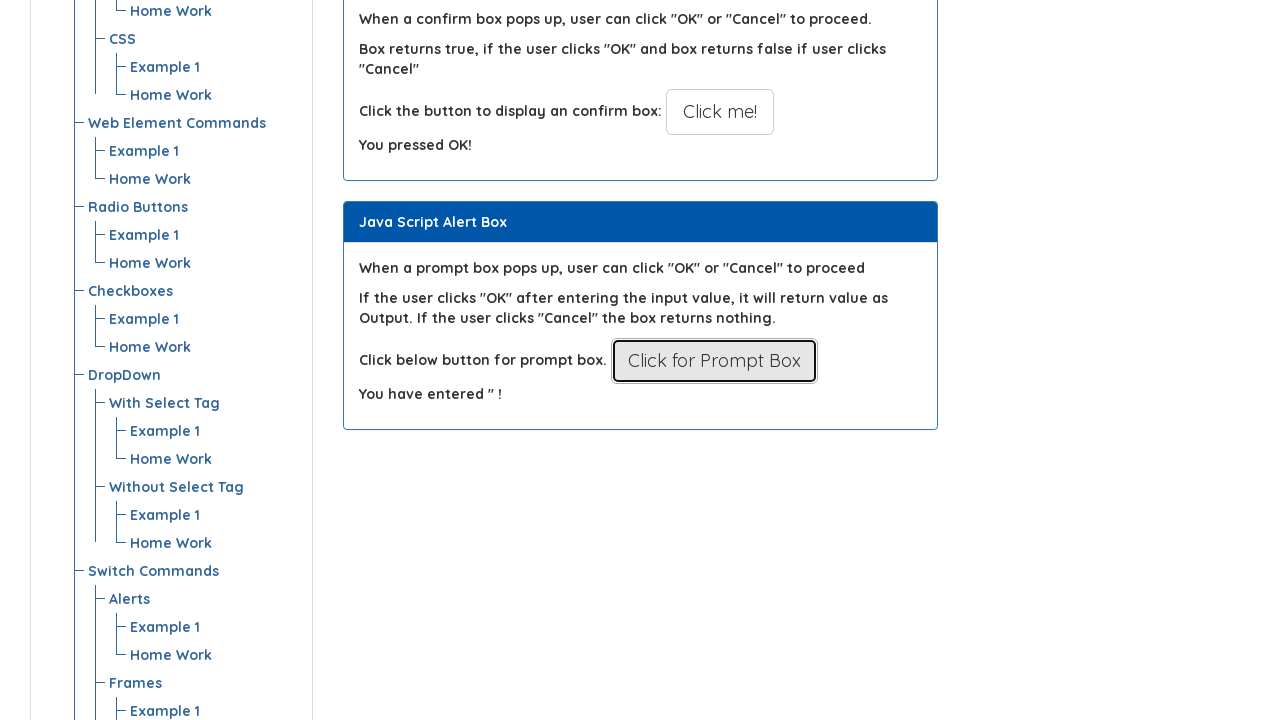